Tests double-click functionality on a jQuery API documentation page by double-clicking an element within an iframe and verifying the visual change

Starting URL: http://api.jquery.com/dblclick/

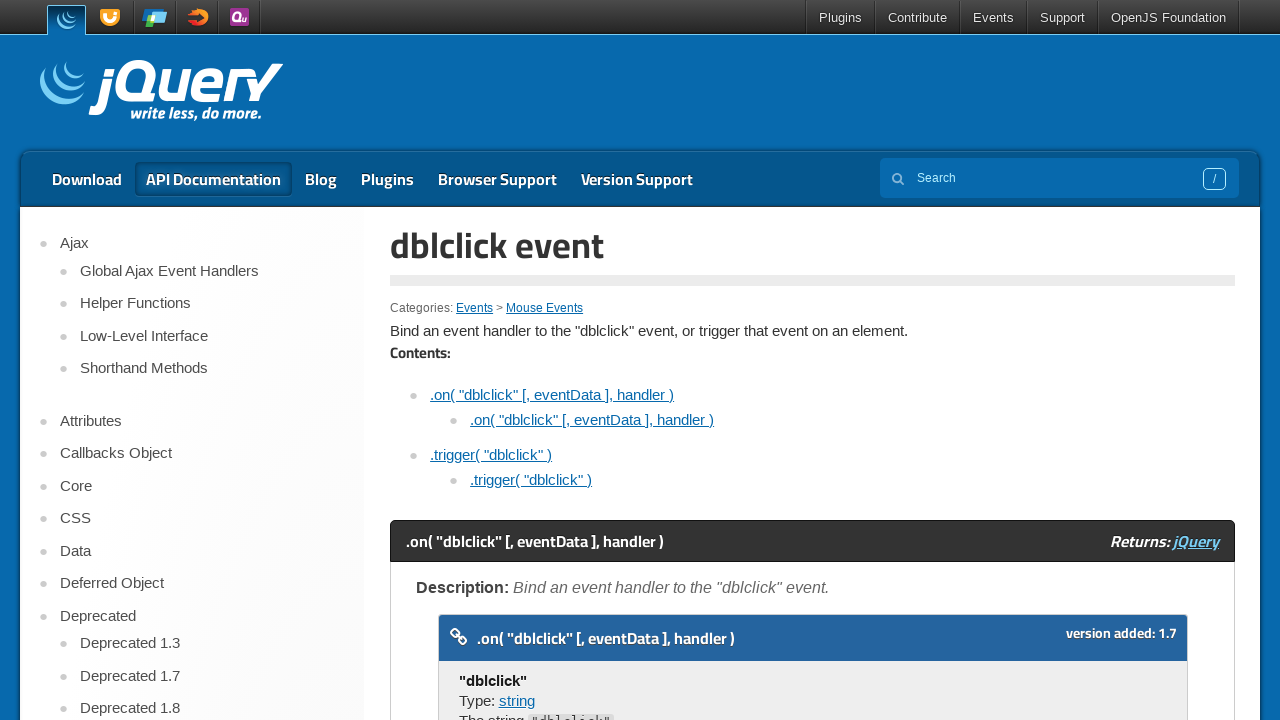

Located the first iframe on the jQuery dblclick API documentation page
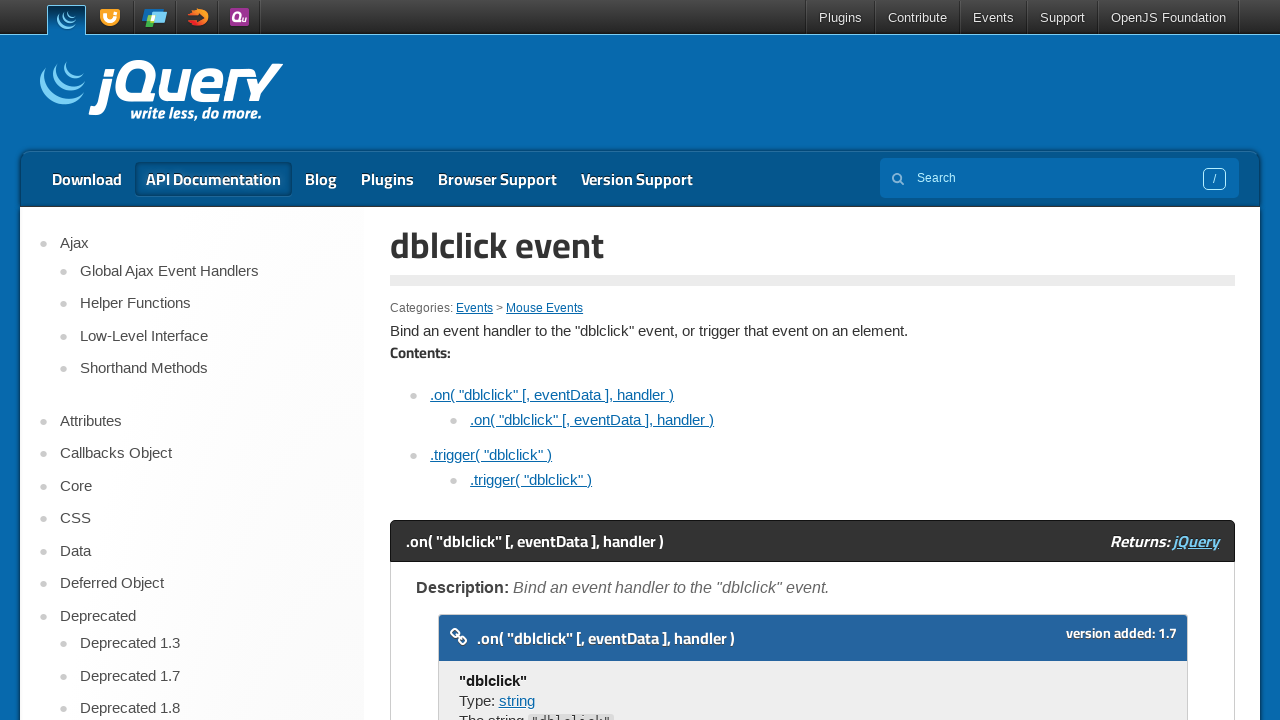

Located the target div element within the iframe
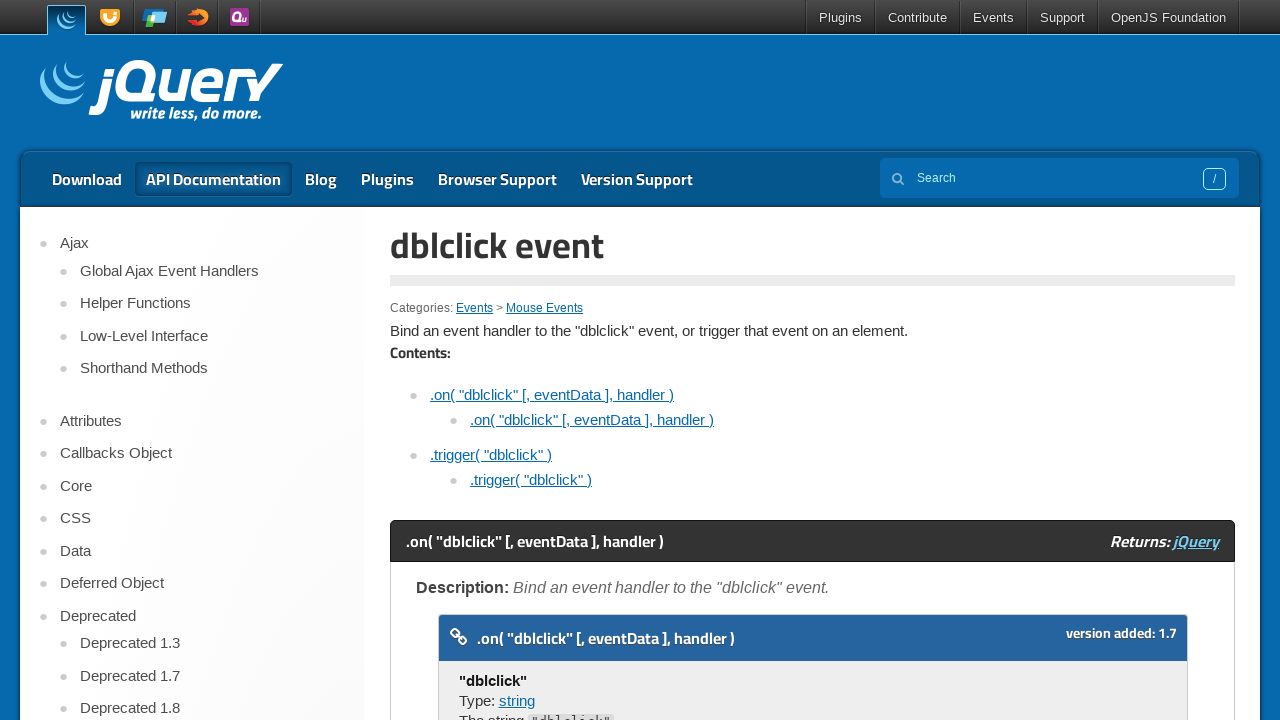

Scrolled the target element into view if needed
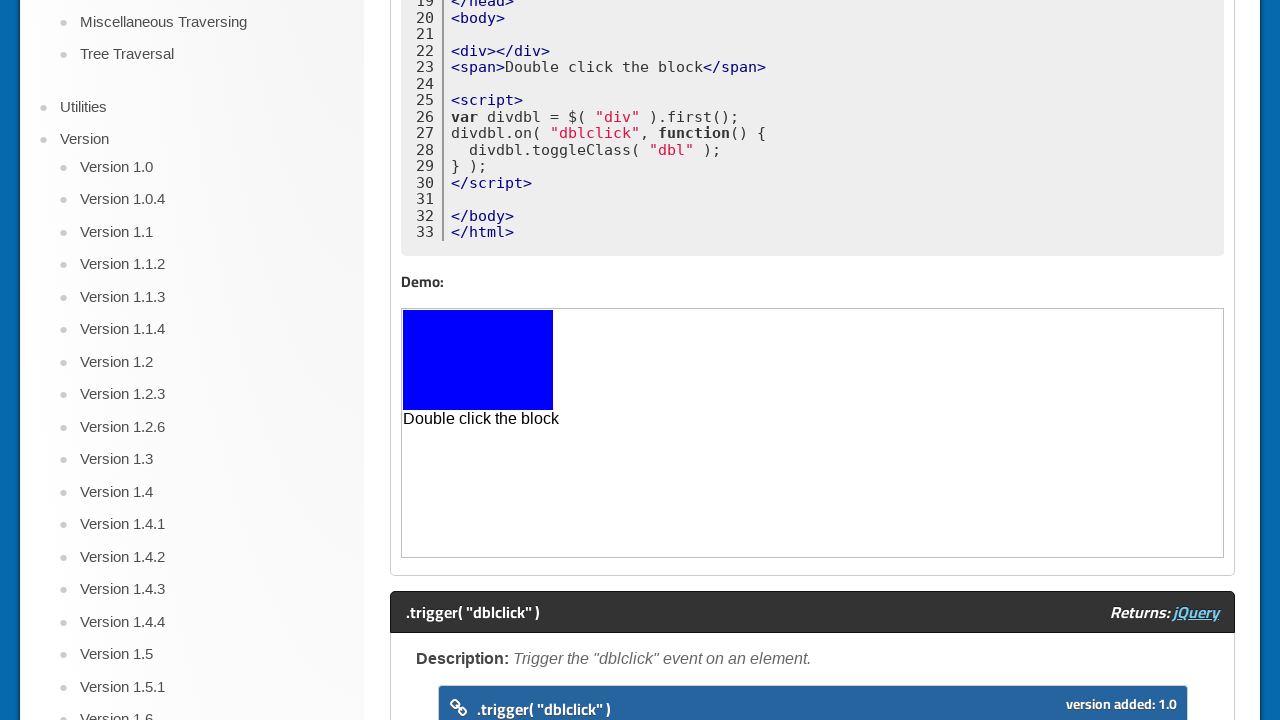

Performed double-click action on the target element at (478, 360) on iframe >> nth=0 >> internal:control=enter-frame >> html > body > div >> nth=0
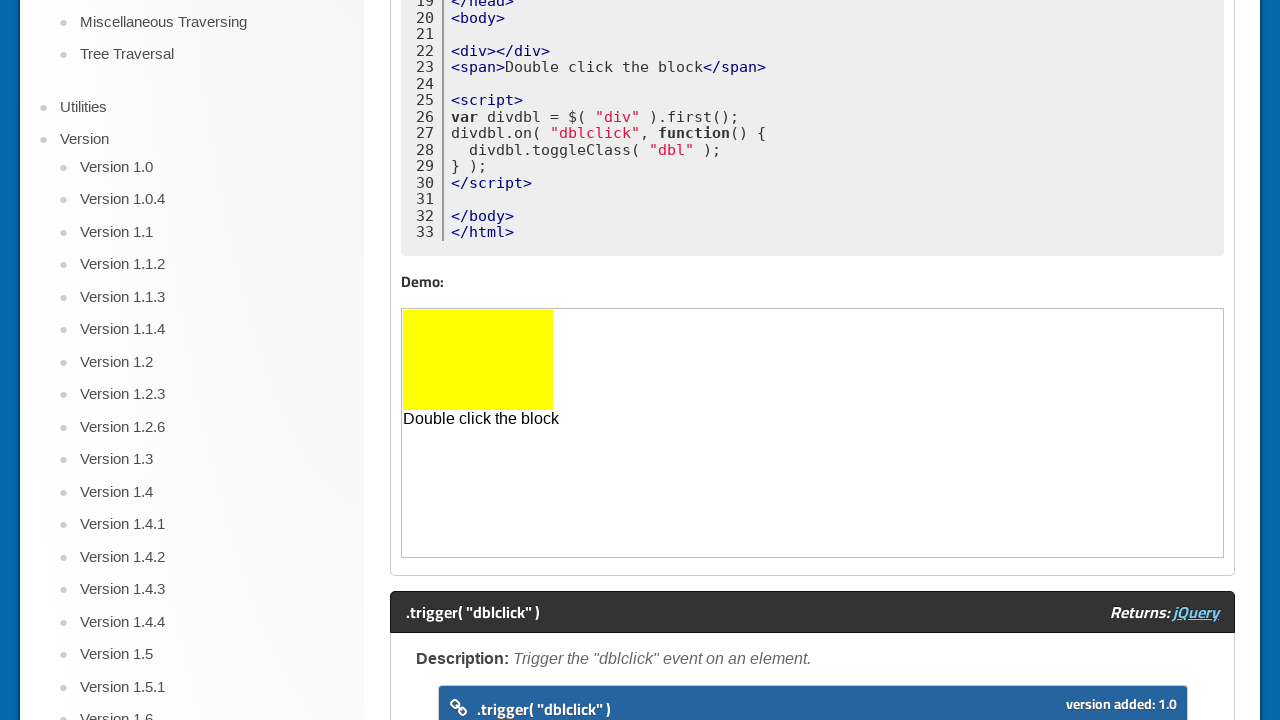

Verified that the element with class 'dbl' is now visible, confirming double-click functionality
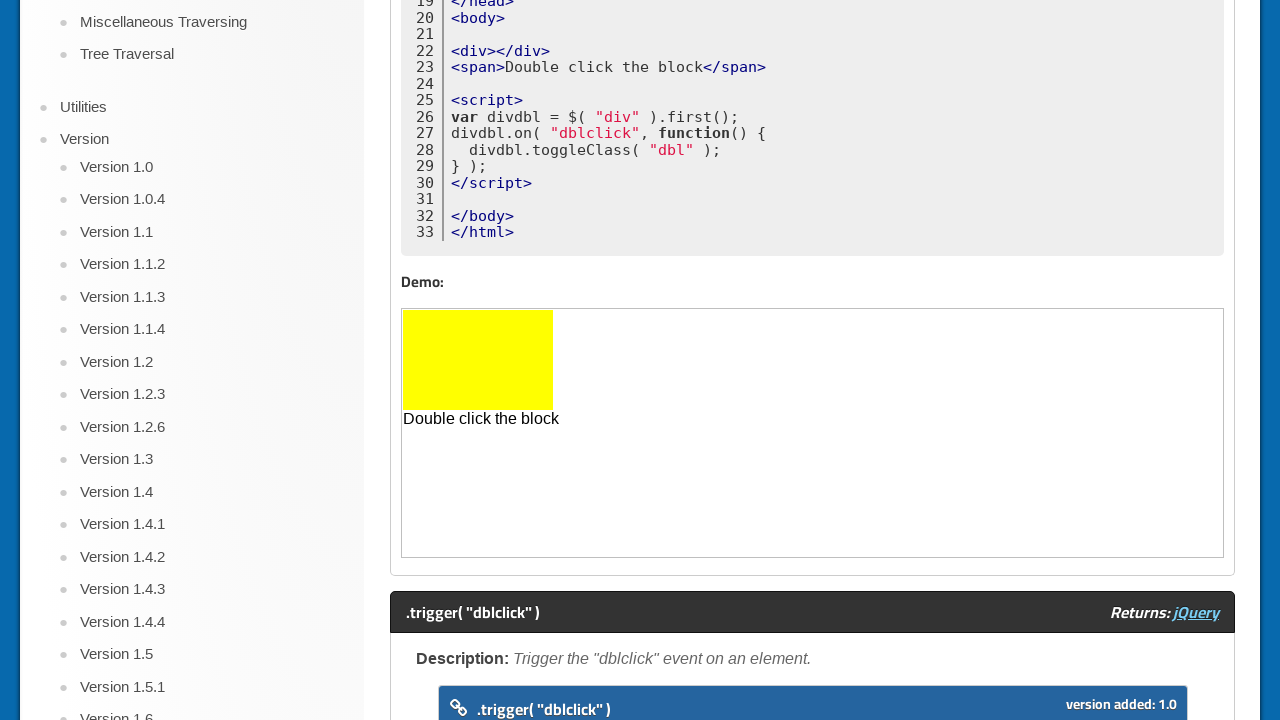

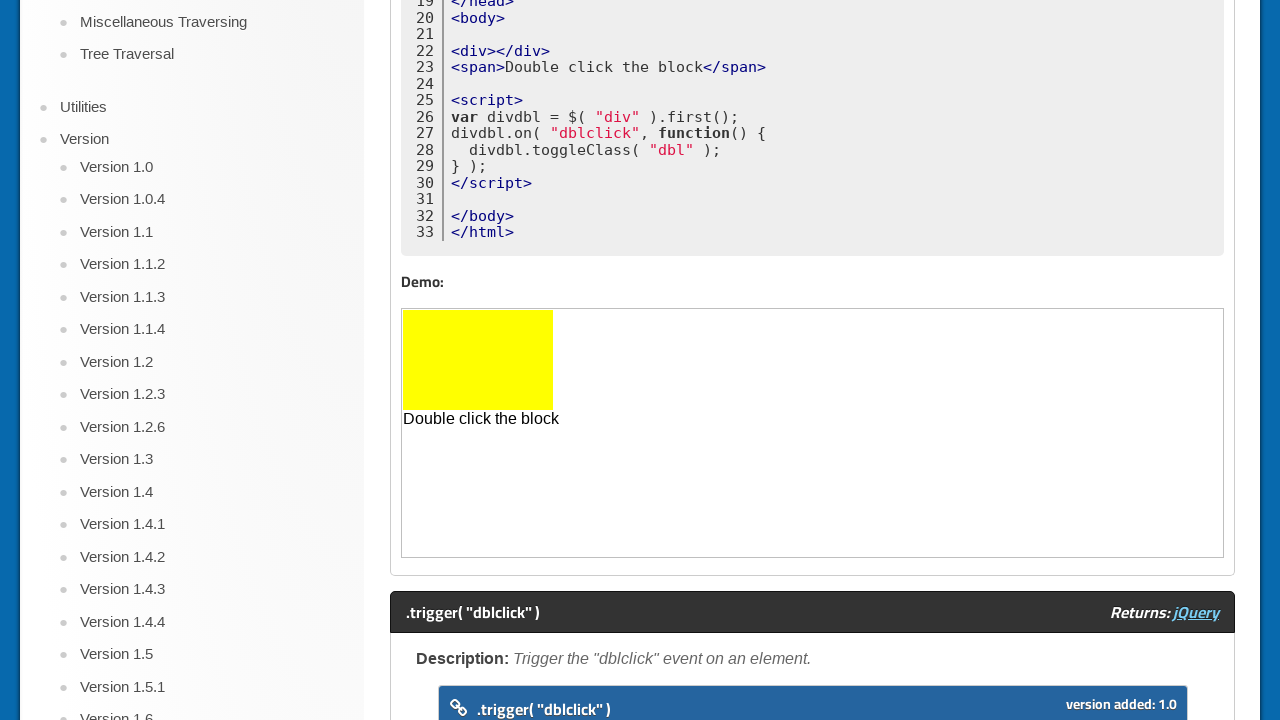